Tests clicking a button identified by its CSS class on the UI Testing Playground's class attribute challenge page

Starting URL: http://uitestingplayground.com/classattr

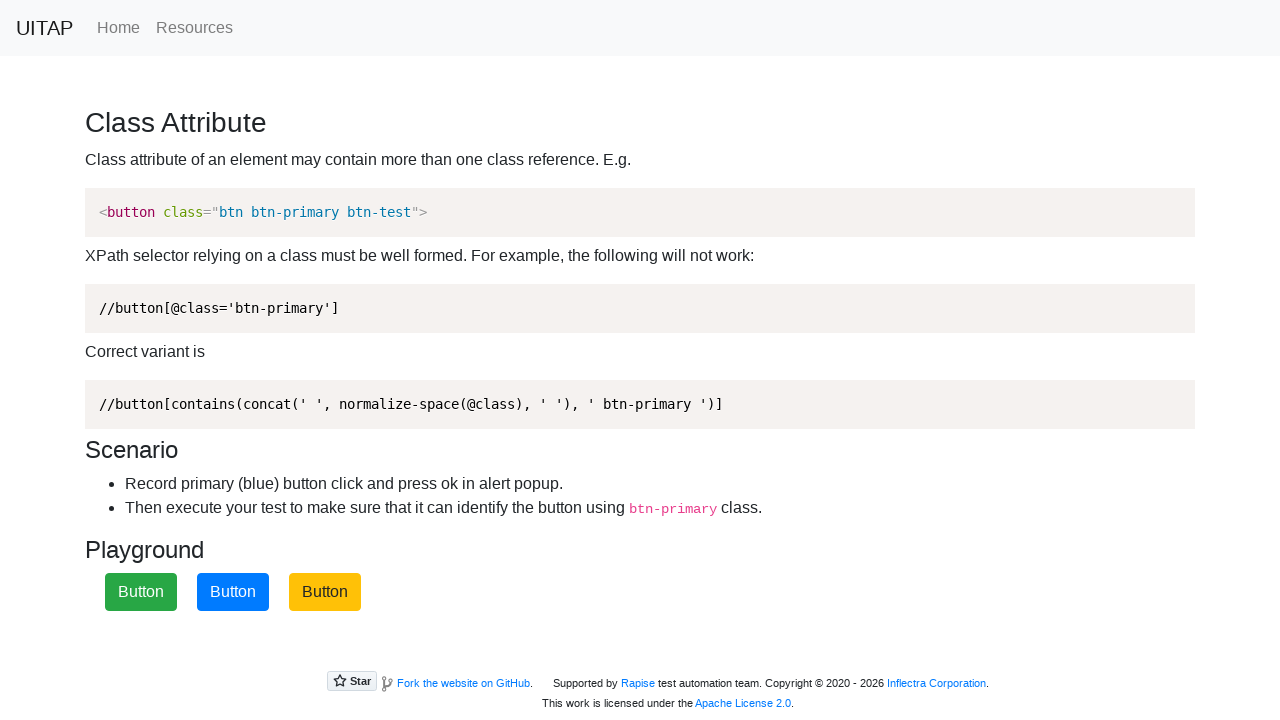

Navigated to UI Testing Playground class attribute challenge page
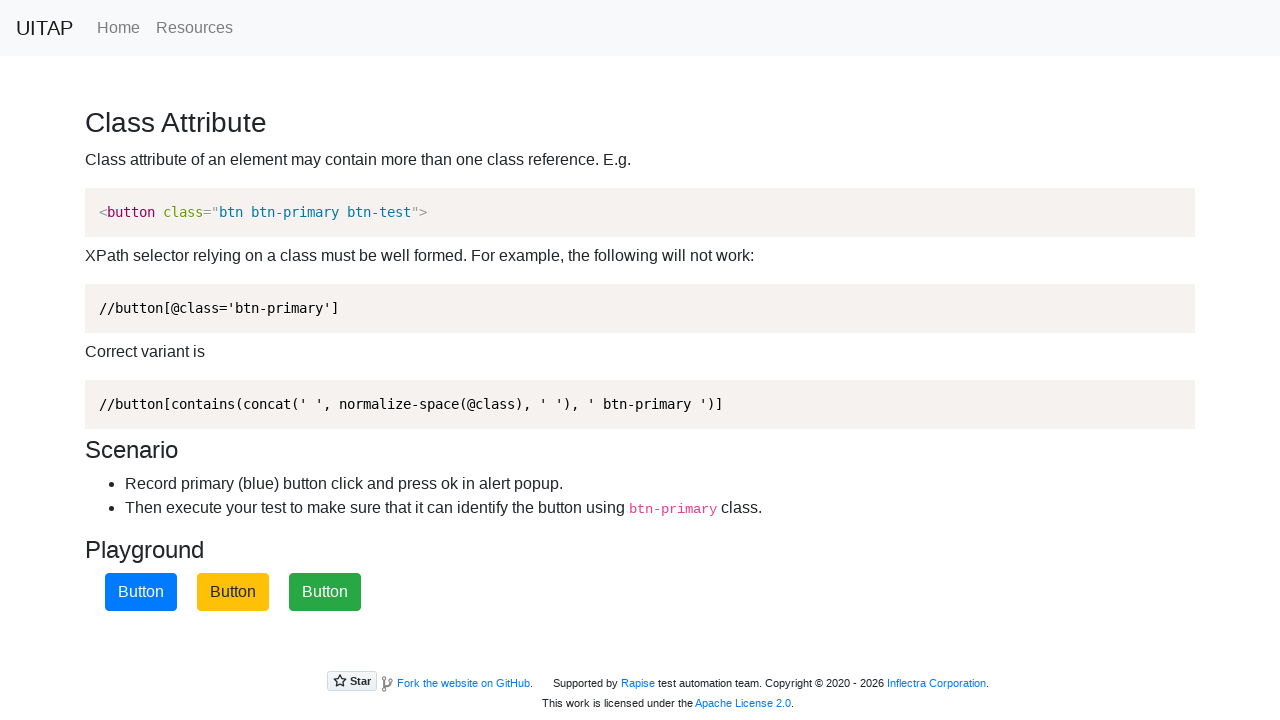

Clicked button identified by .btn-primary CSS class at (141, 592) on .btn-primary
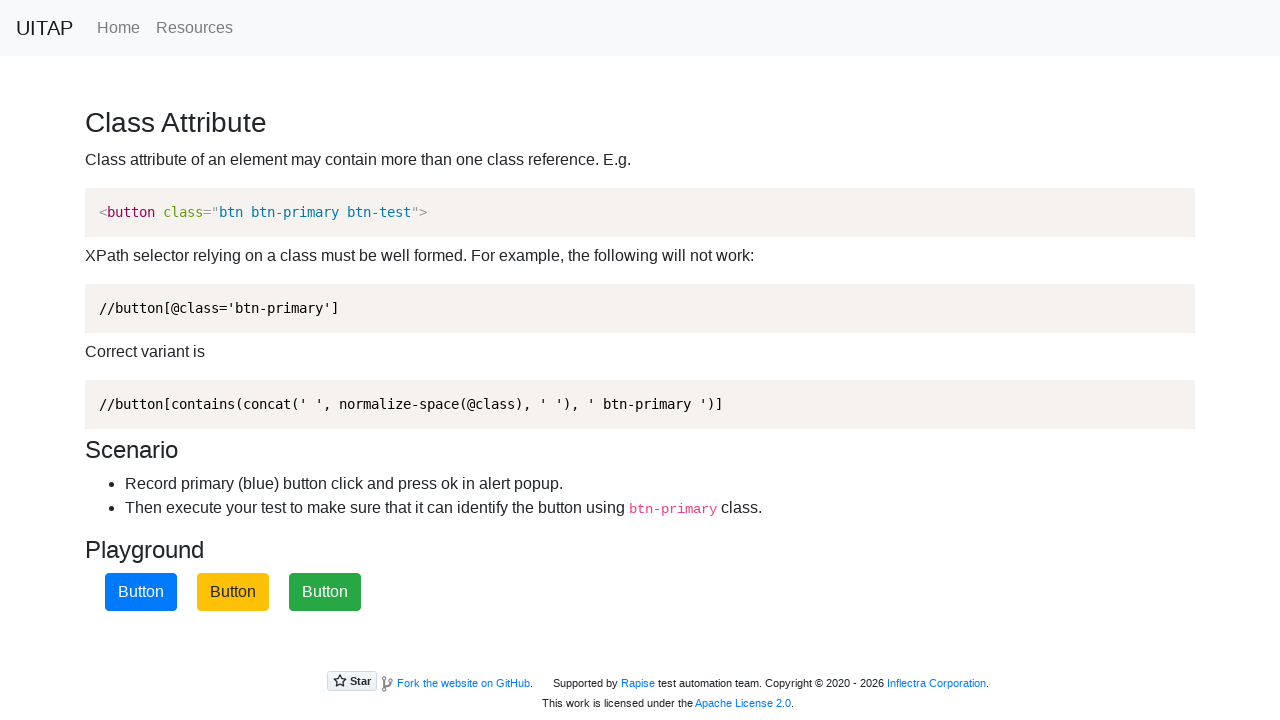

Waited 2 seconds to observe result
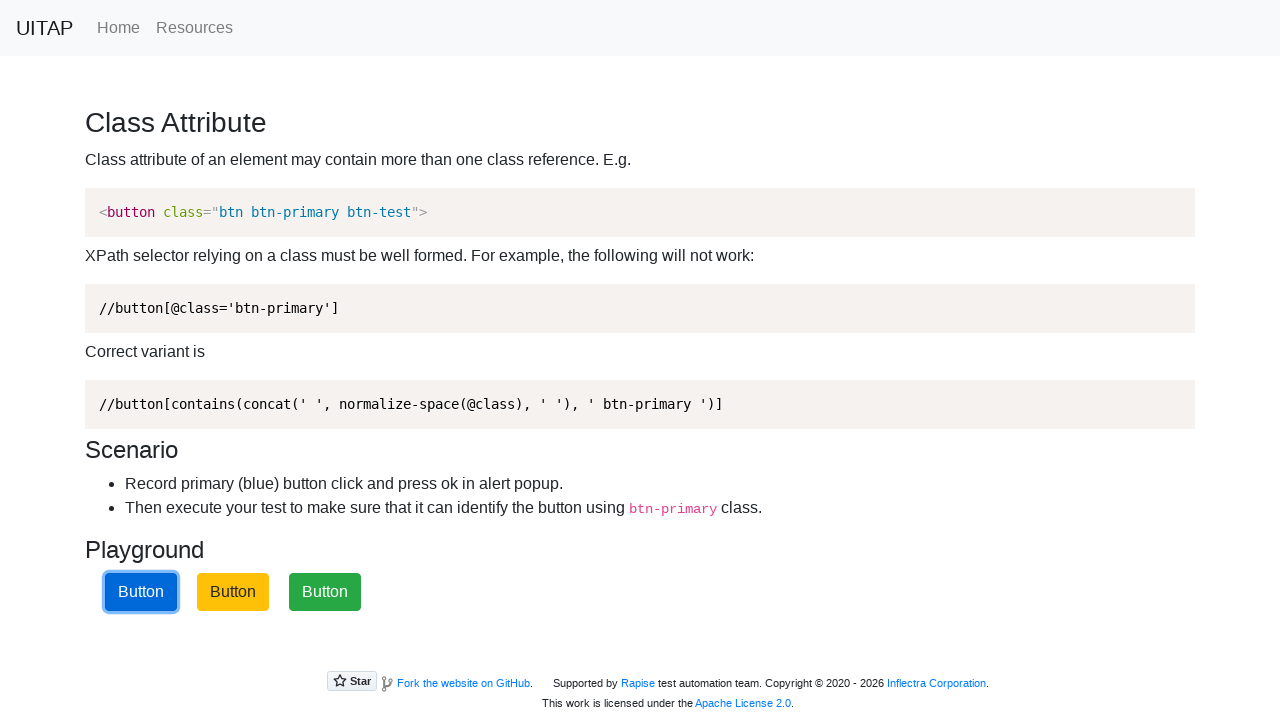

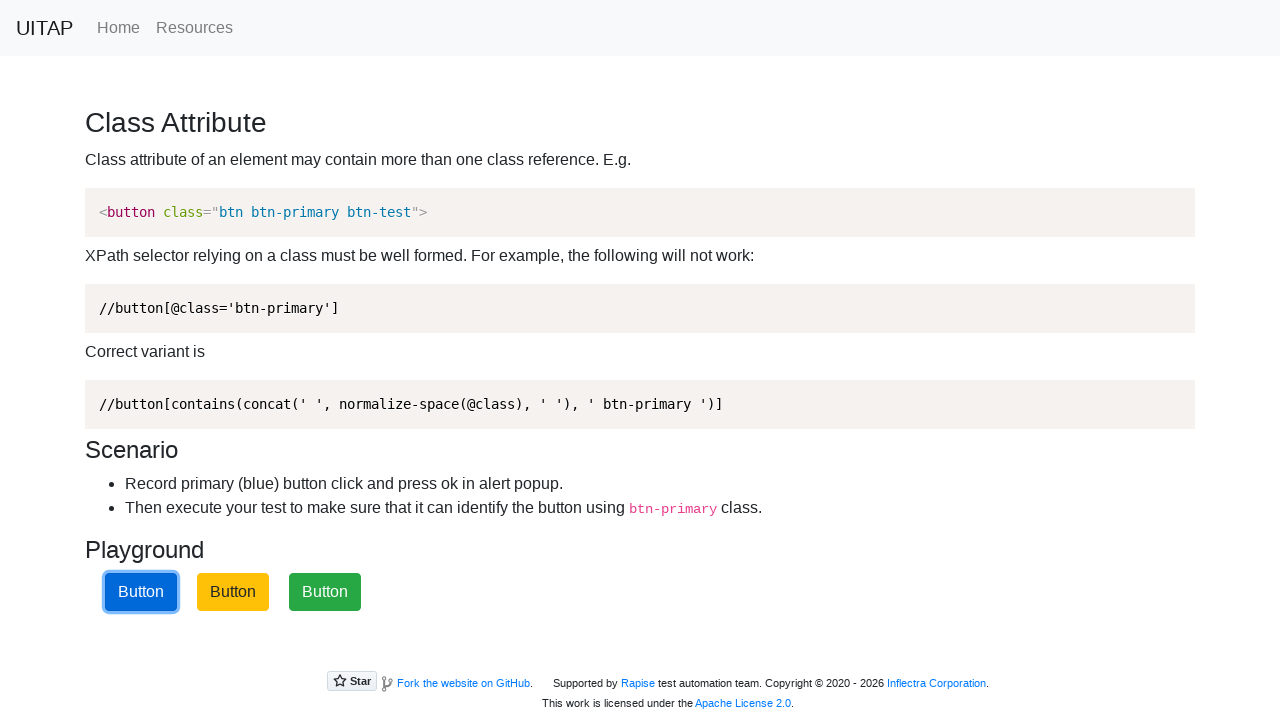